Tests relative locator functionality by finding and clicking an element positioned to the right of another element

Starting URL: https://awesomeqa.com/practice.html

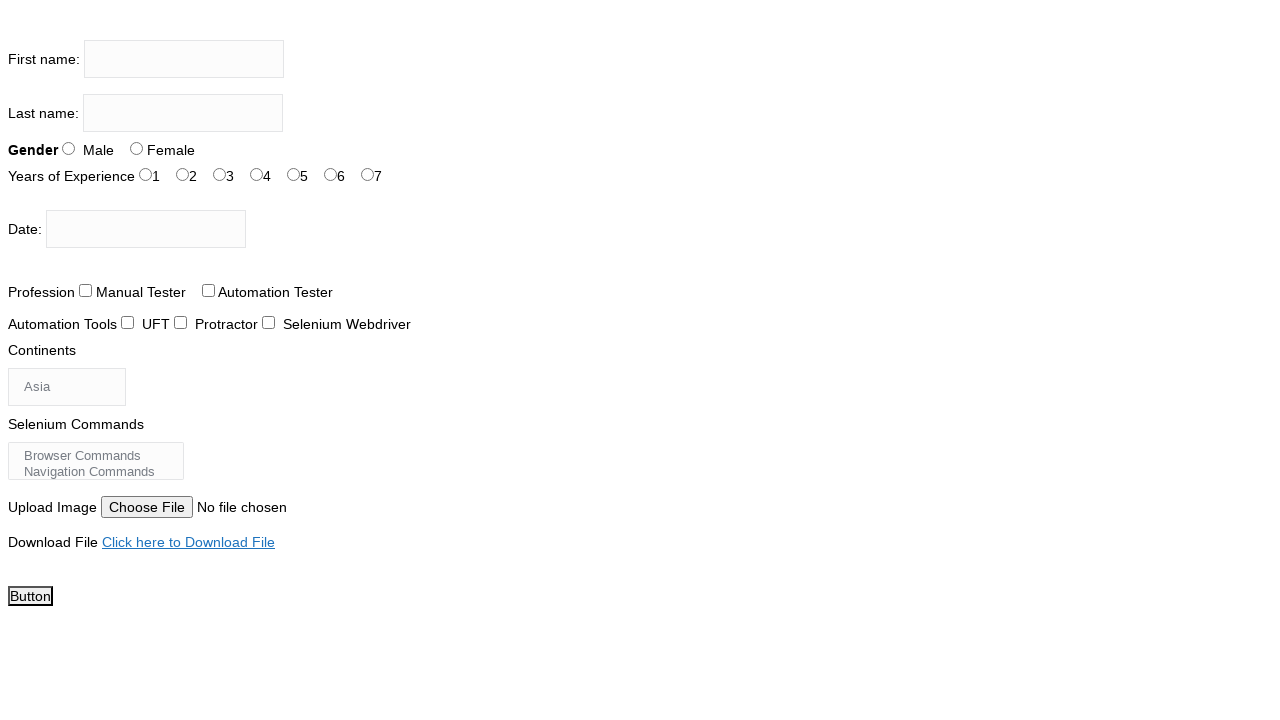

Clicked the experience checkbox element with id 'exp-3' positioned to the right of 'Experience' text at (256, 174) on #exp-3
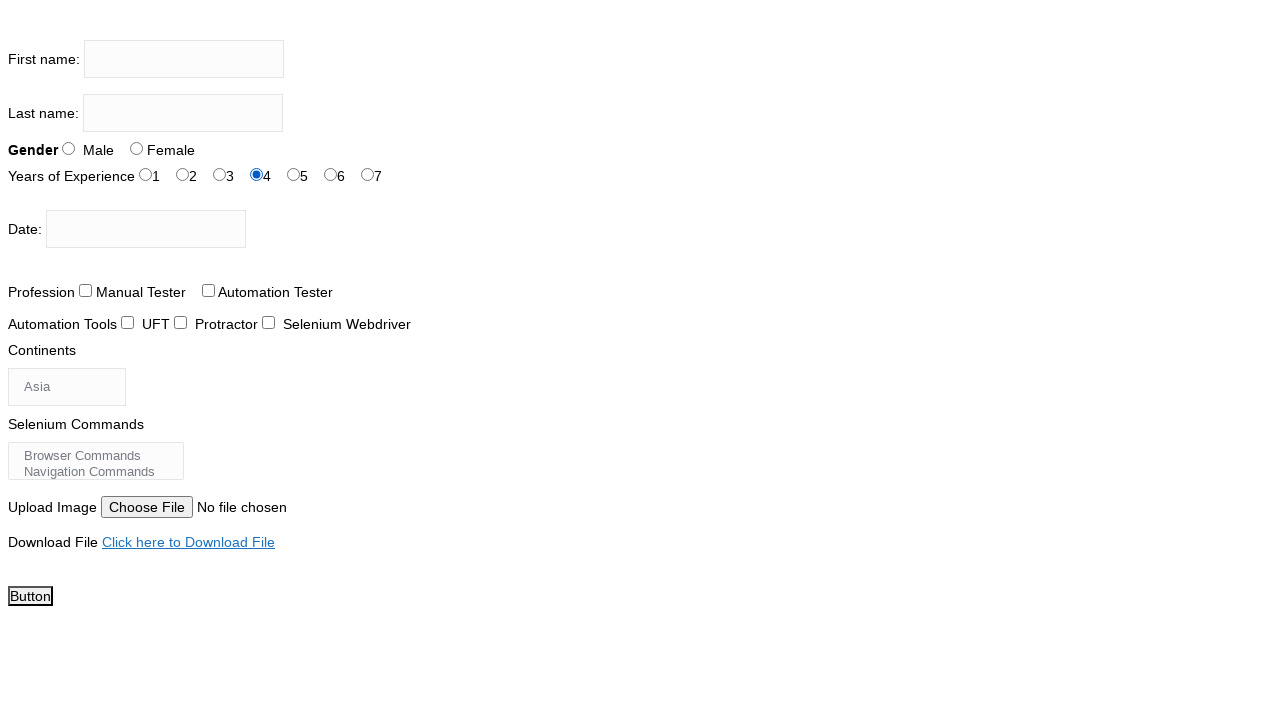

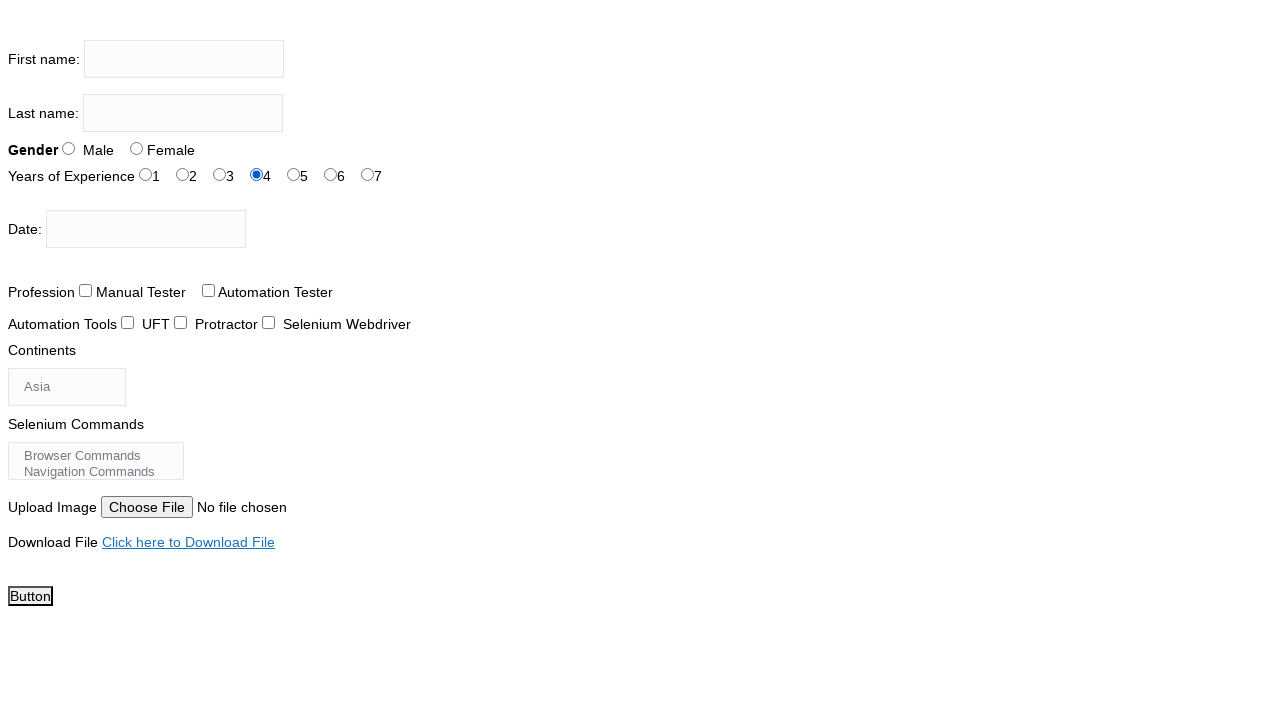